Clicks the Home breadcrumb link and verifies it navigates to the WebDriverIO homepage

Starting URL: https://webdriver.io/docs/gettingstarted

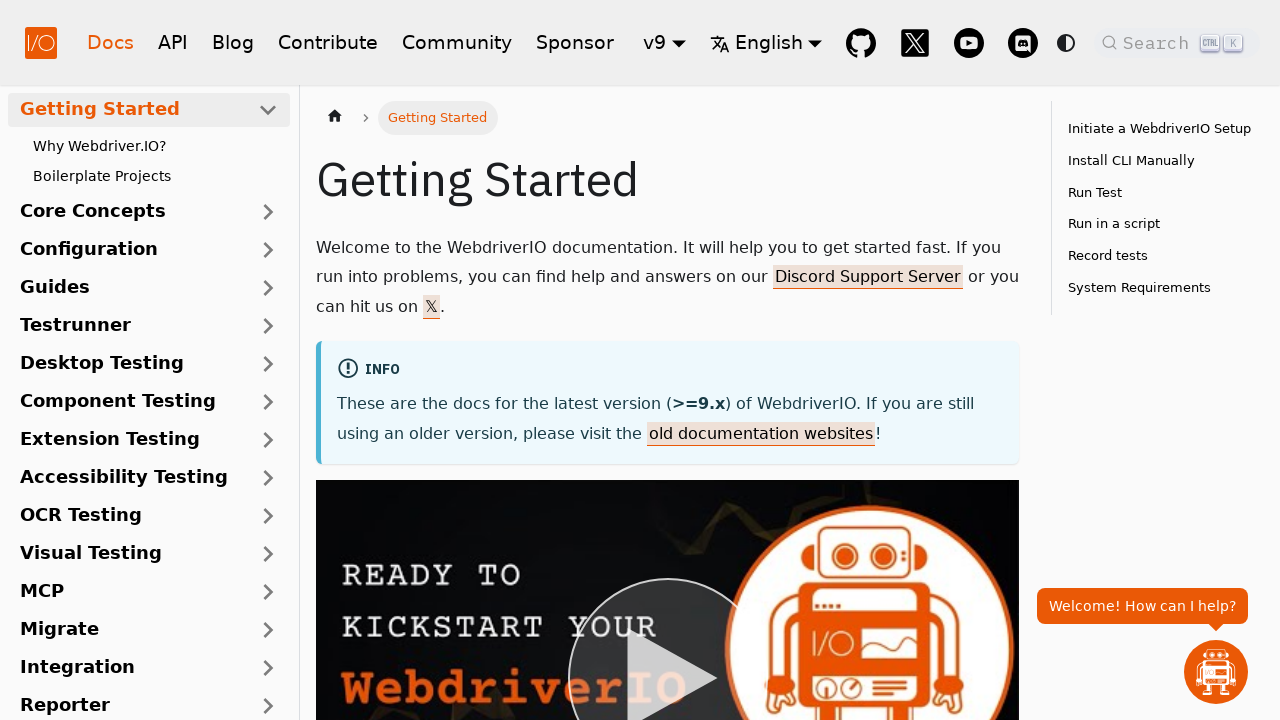

Clicked the Home breadcrumb link at (335, 118) on .breadcrumbs a, nav[aria-label='Breadcrumbs'] a >> nth=0
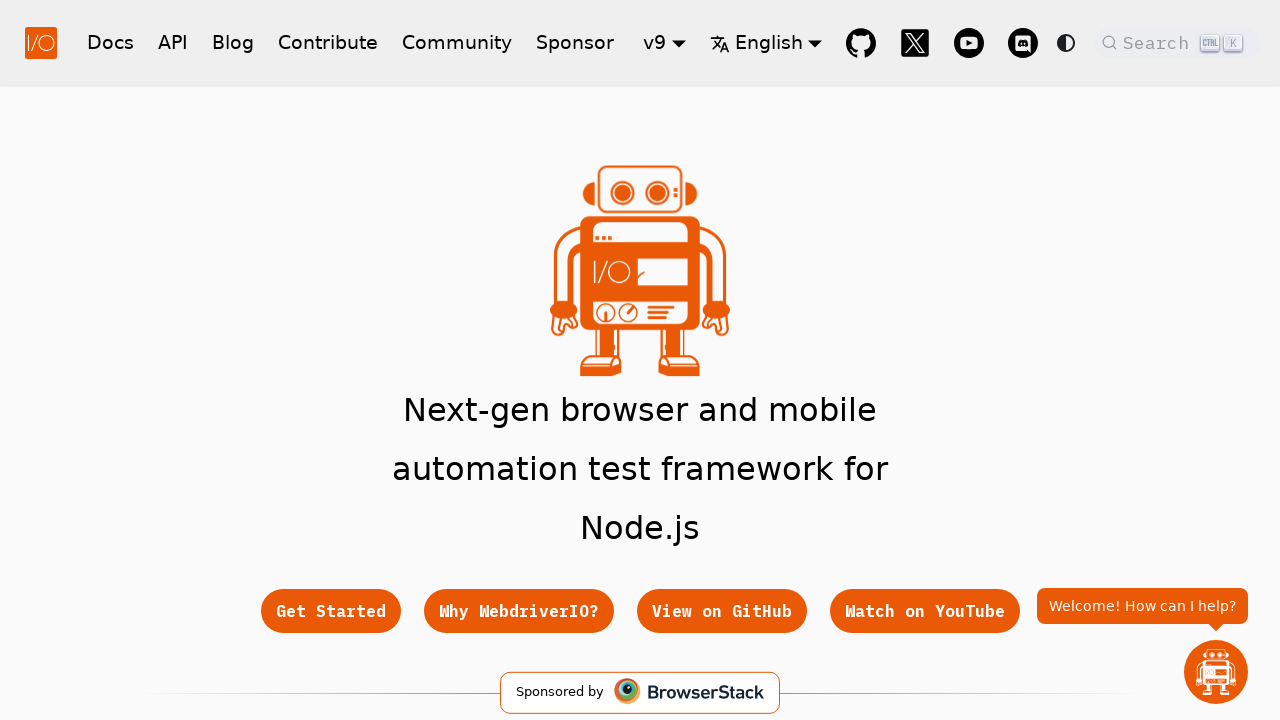

Verified navigation to WebDriverIO homepage (https://webdriver.io/)
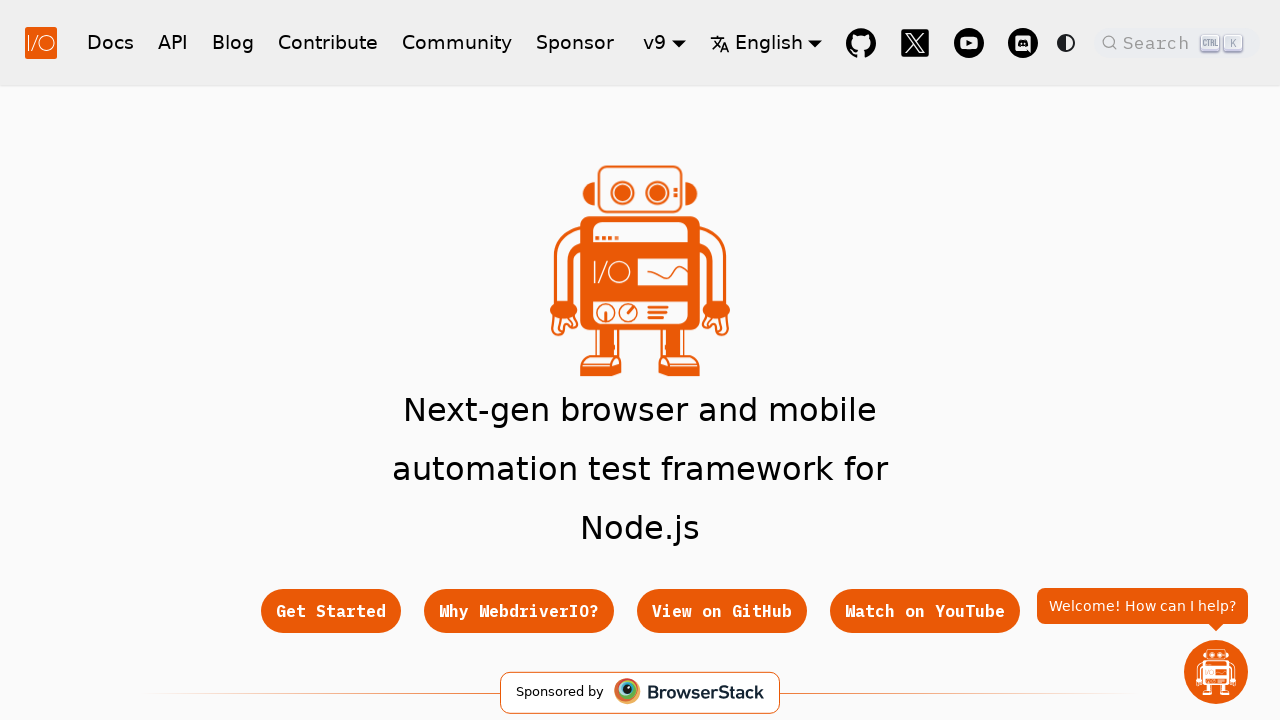

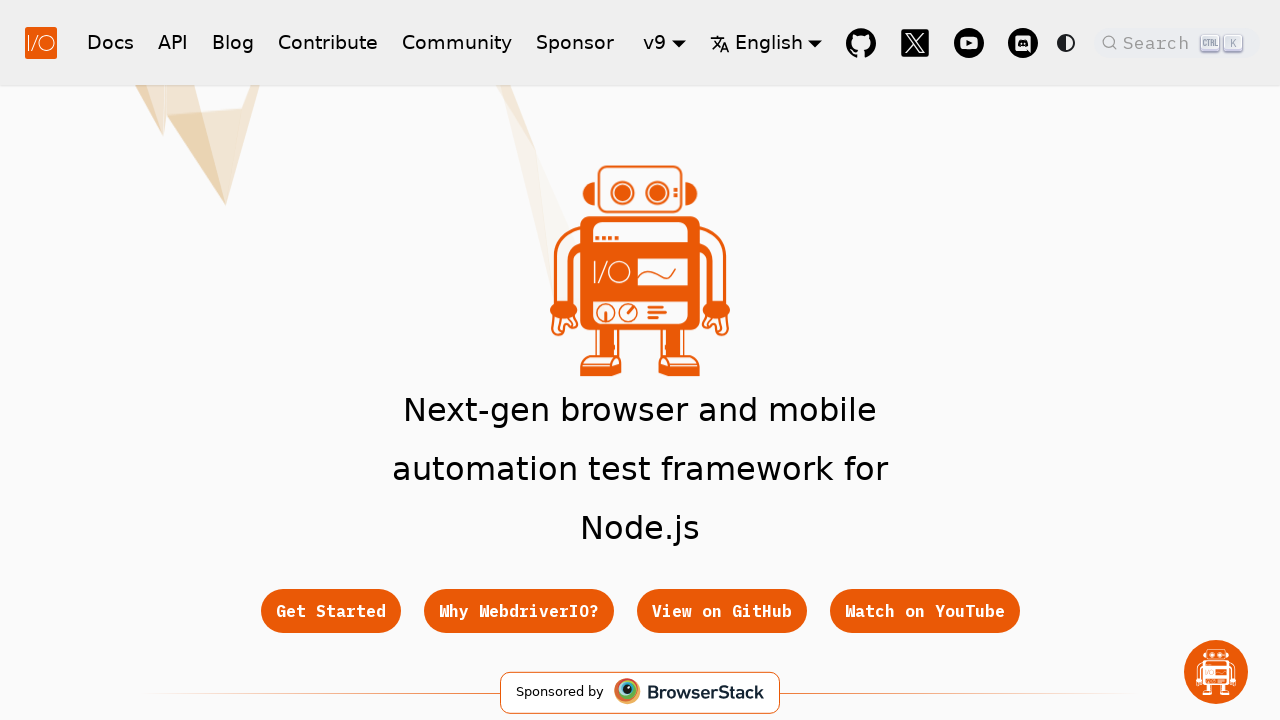